Tests navigation by clicking a dynamically calculated link text, then fills out a multi-field form with personal information (first name, last name, city, country) and submits it.

Starting URL: http://suninjuly.github.io/find_link_text

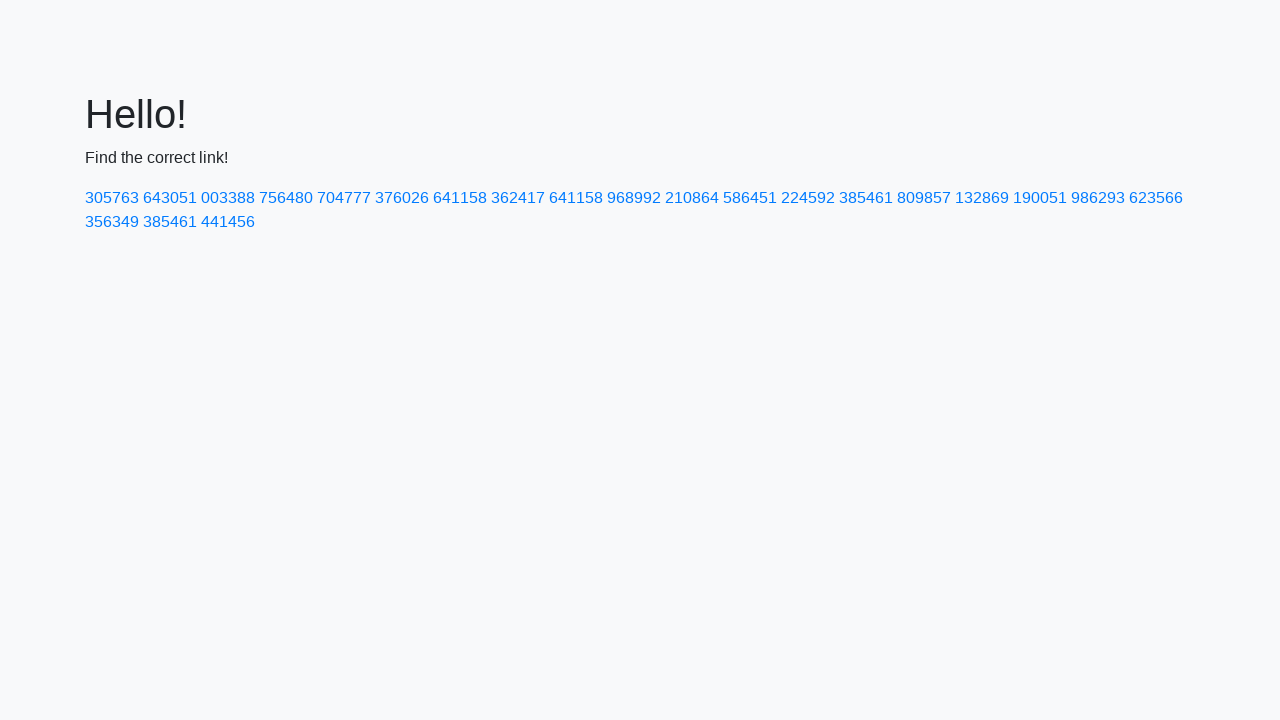

Clicked dynamically calculated link with text '224592' at (808, 198) on a:has-text('224592')
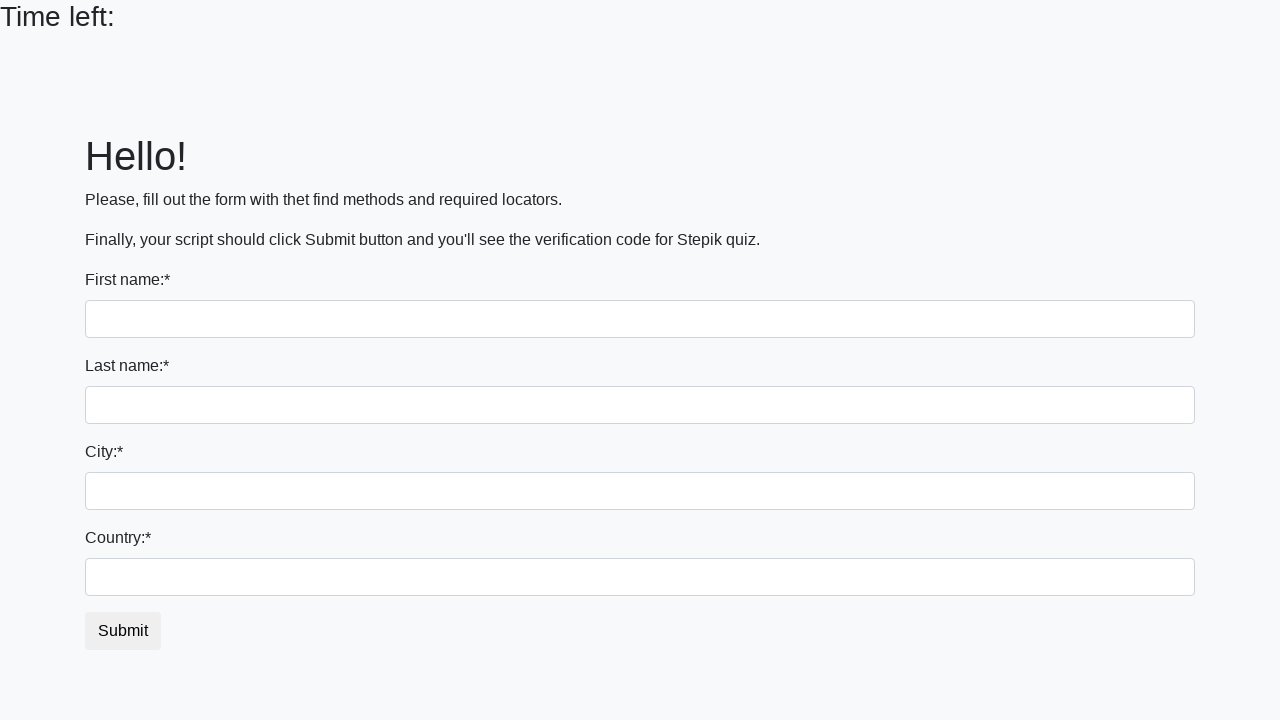

Filled first name field with 'Ivan' on input
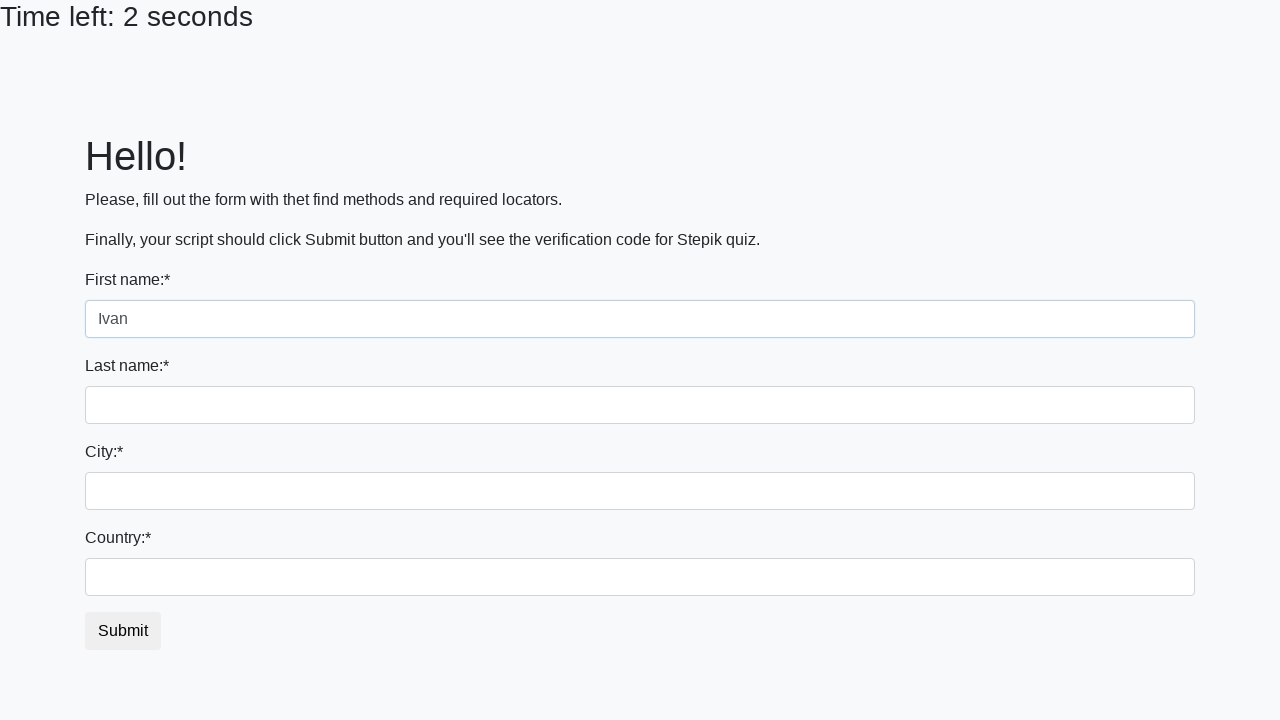

Filled last name field with 'Petrov' on input[name='last_name']
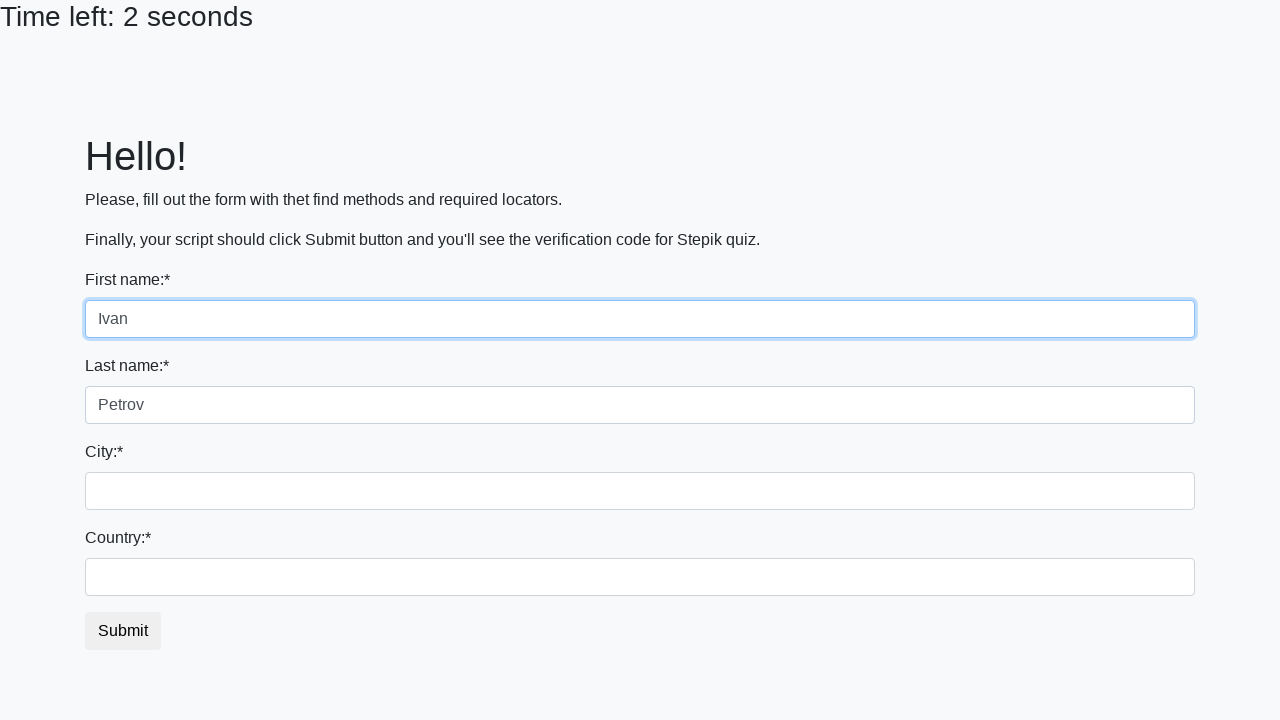

Filled city field with 'Smolensk' on .form-control.city
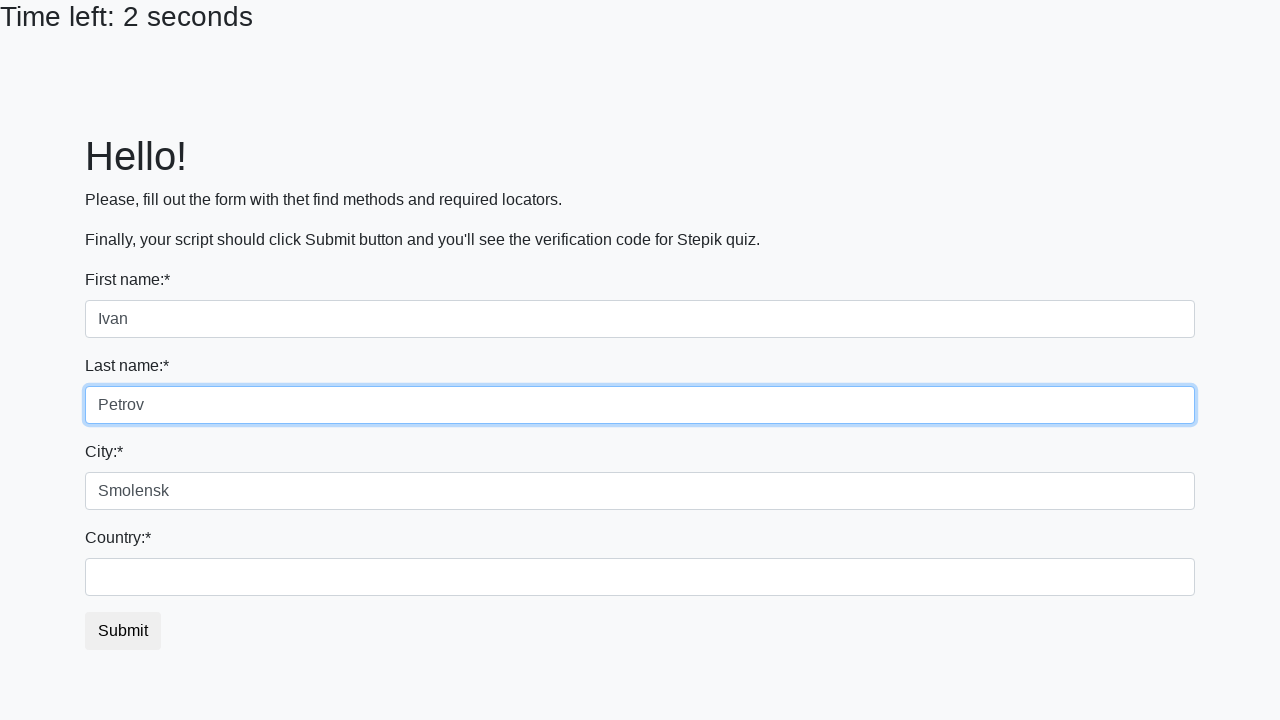

Filled country field with 'Russia' on #country
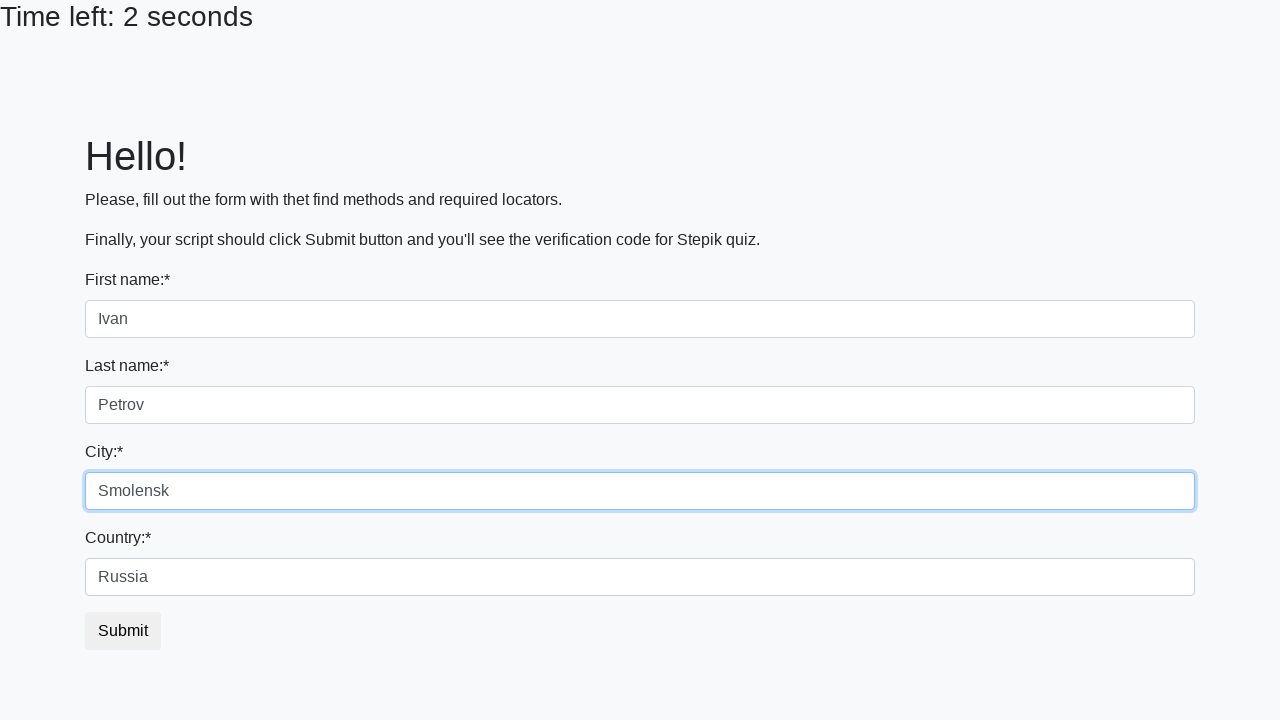

Clicked submit button to complete form submission at (123, 631) on button.btn
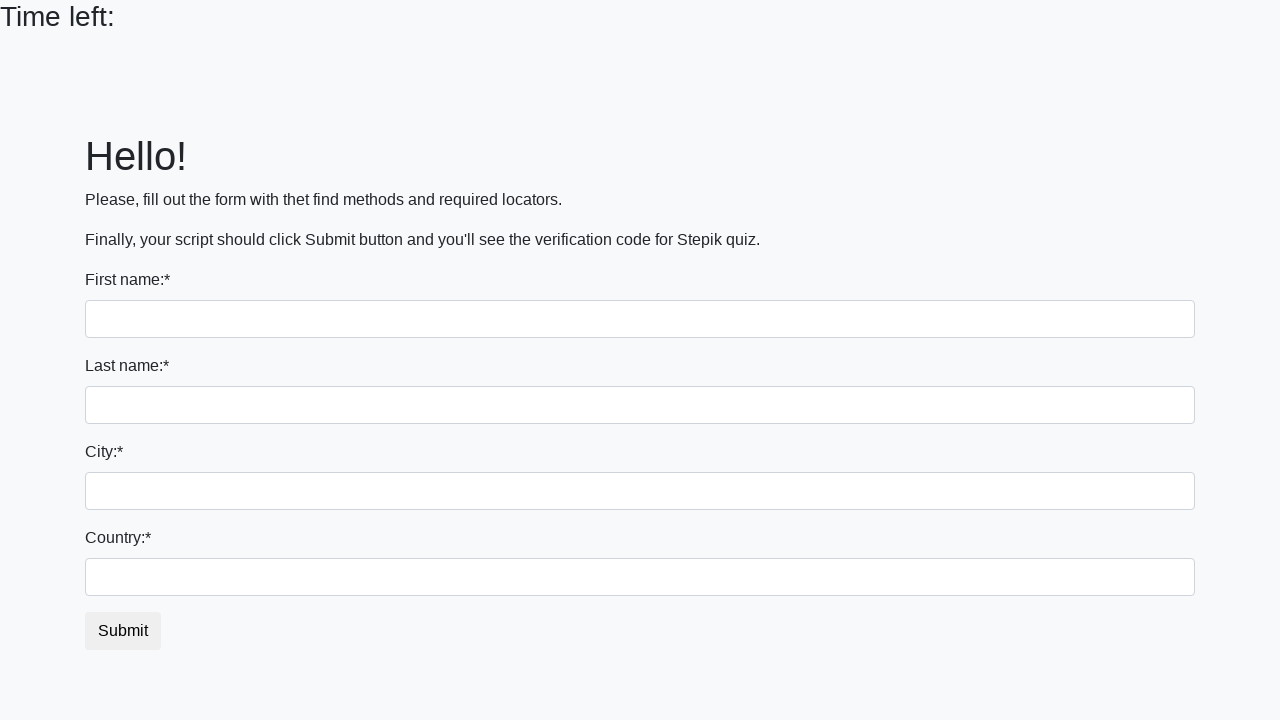

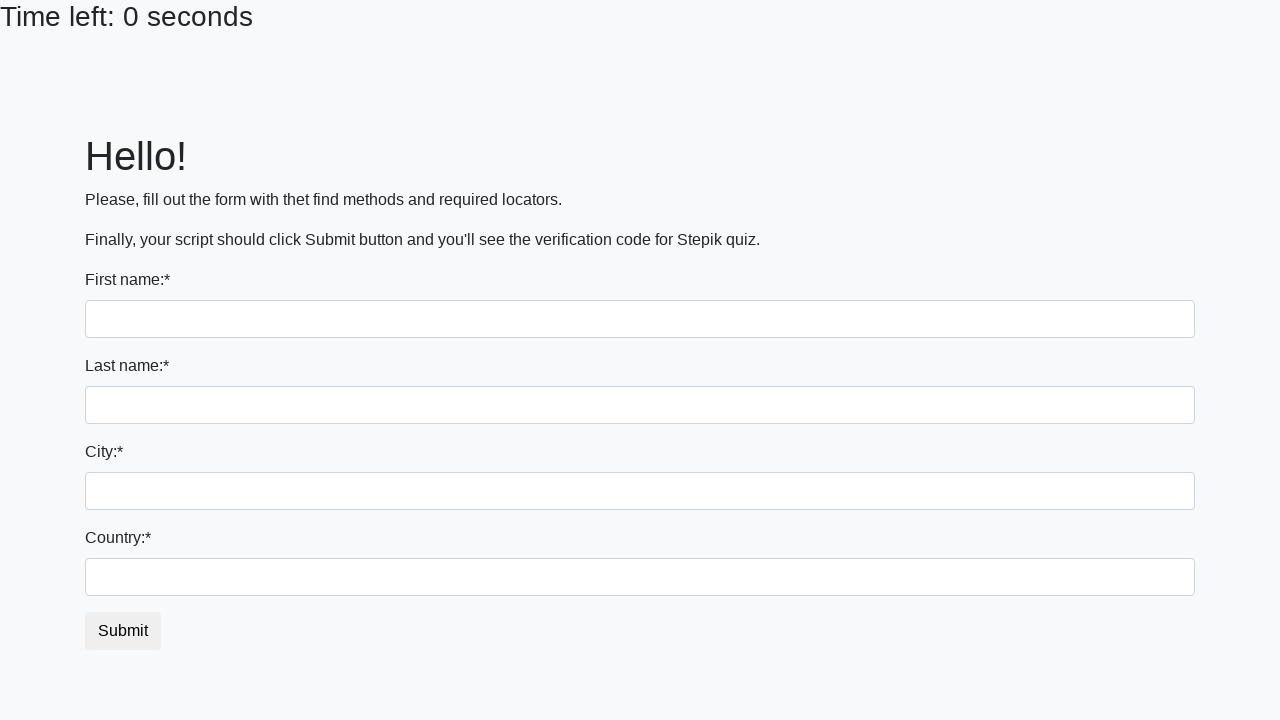